Tests dropdown selection functionality on a registration form by selecting skills using different methods (by index, value, and visible text)

Starting URL: https://demo.automationtesting.in/Register.html

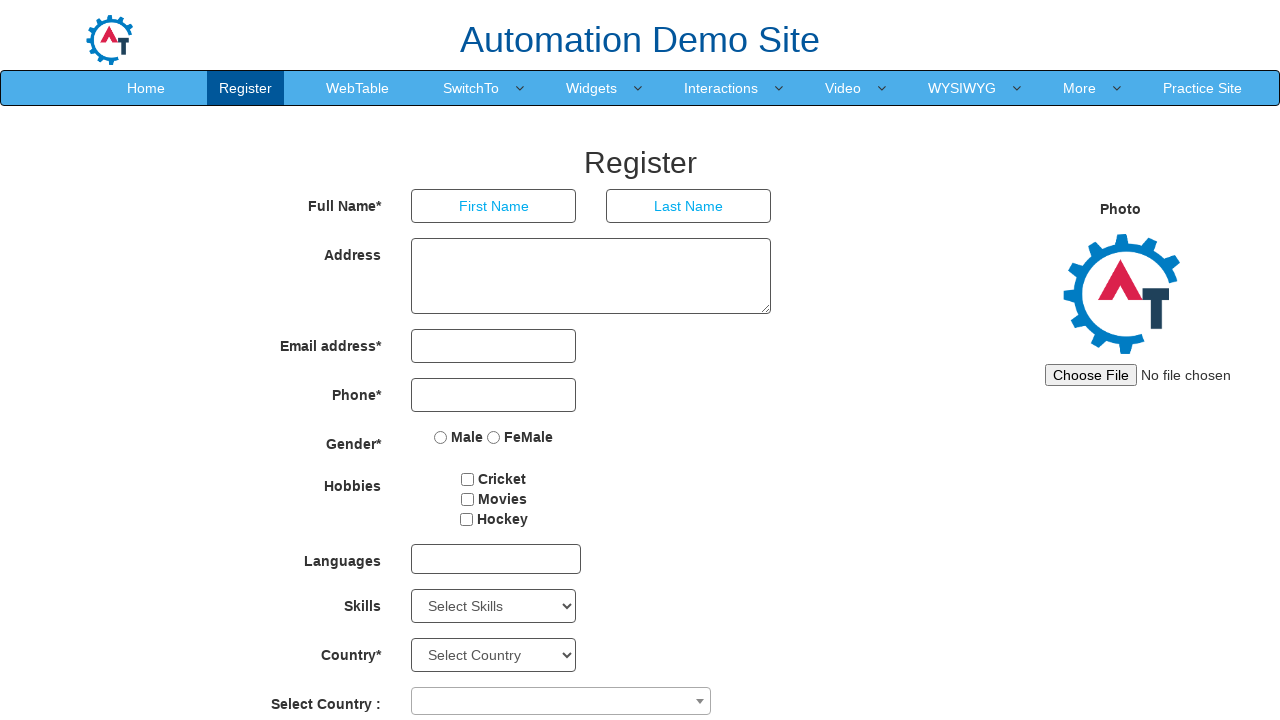

Selected 6th skill option by index (index 5) on #Skills
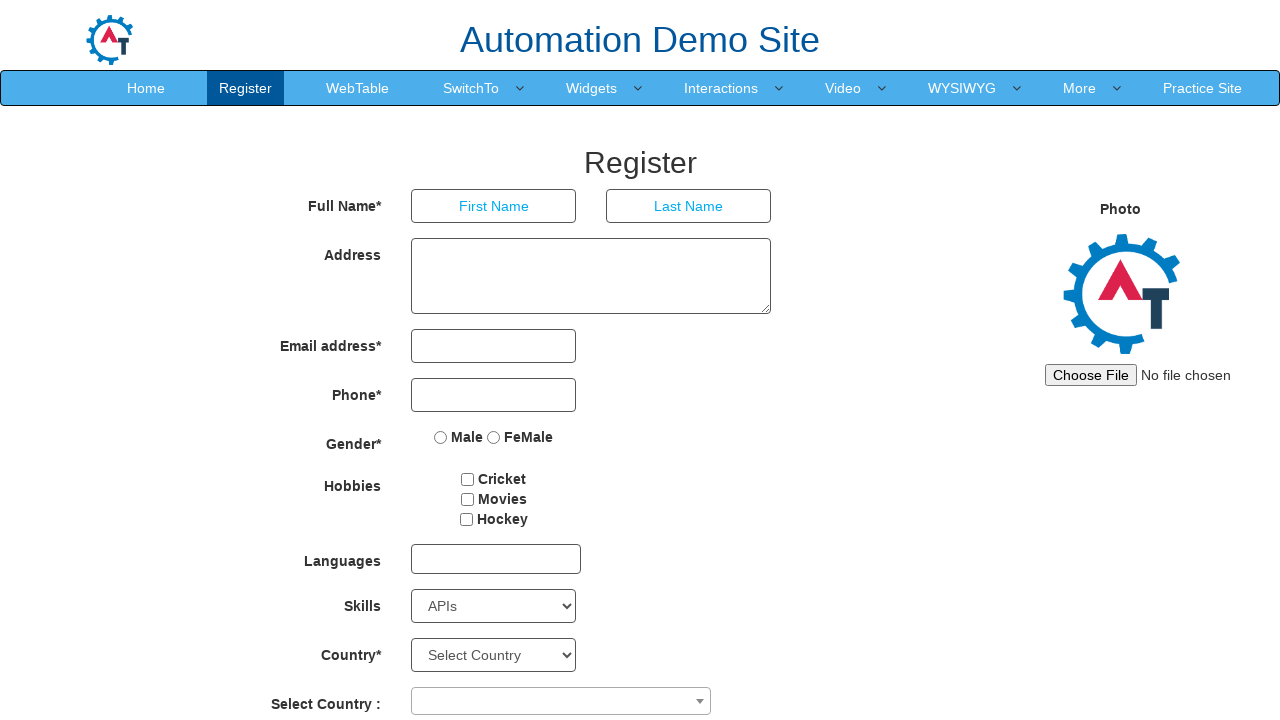

Selected C++ skill by value on #Skills
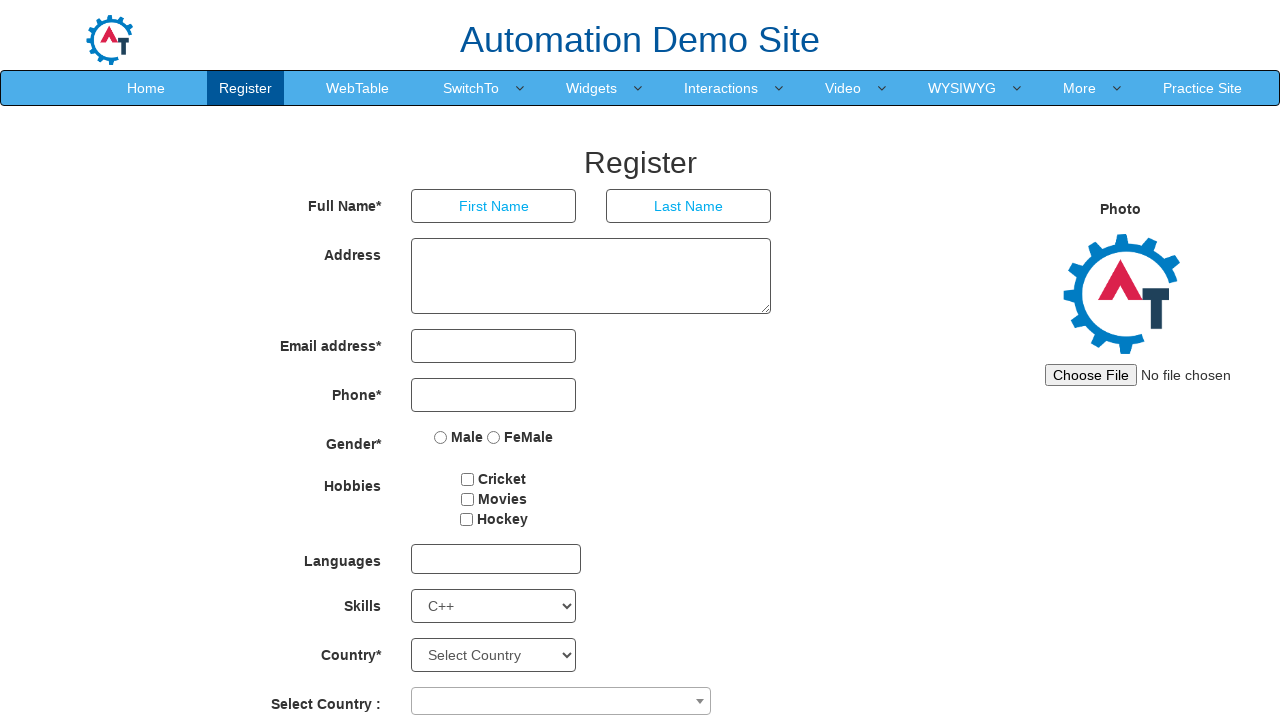

Selected Java skill by visible text on #Skills
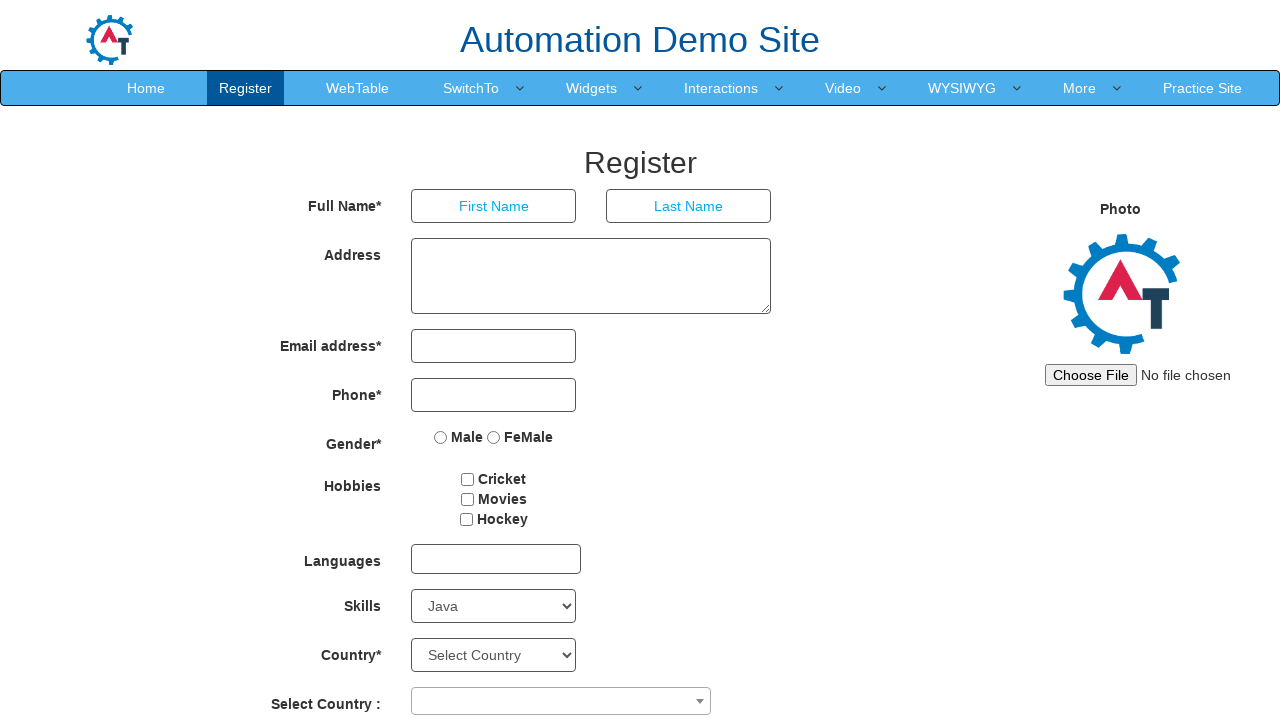

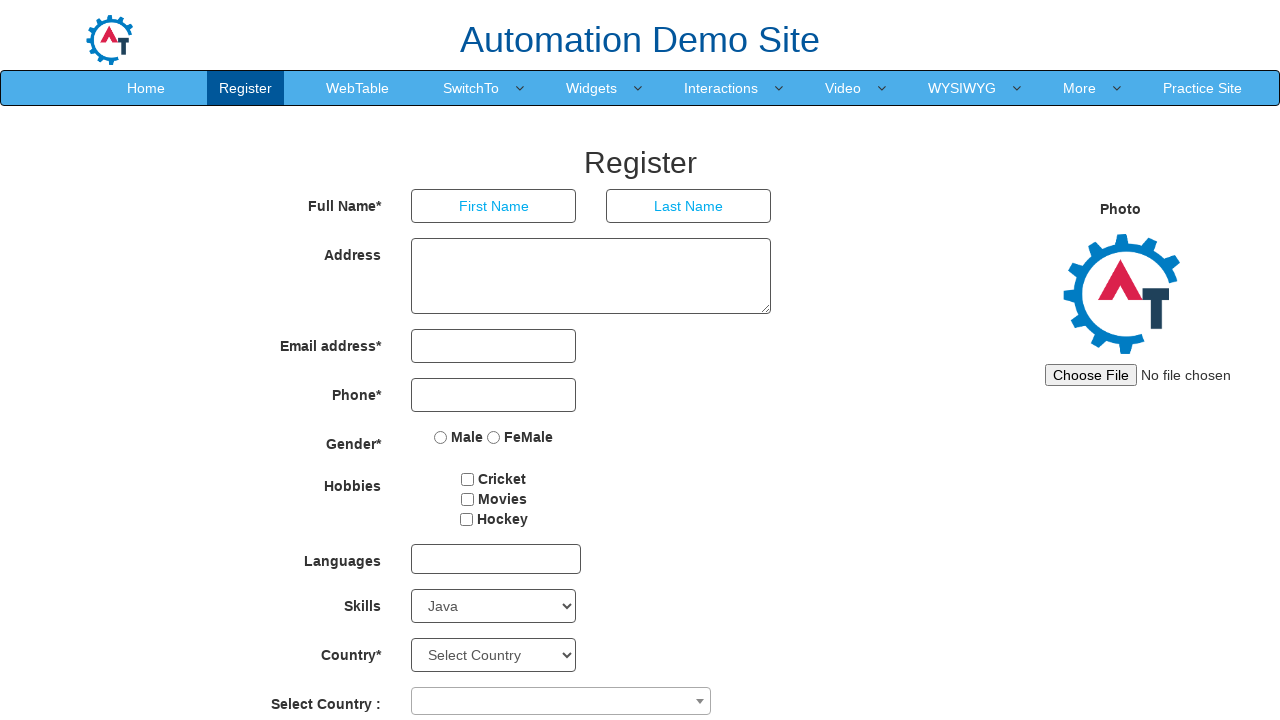